Tests jQuery UI menu navigation to trigger an Excel download by clicking through the menu hierarchy

Starting URL: http://the-internet.herokuapp.com/jqueryui/menu

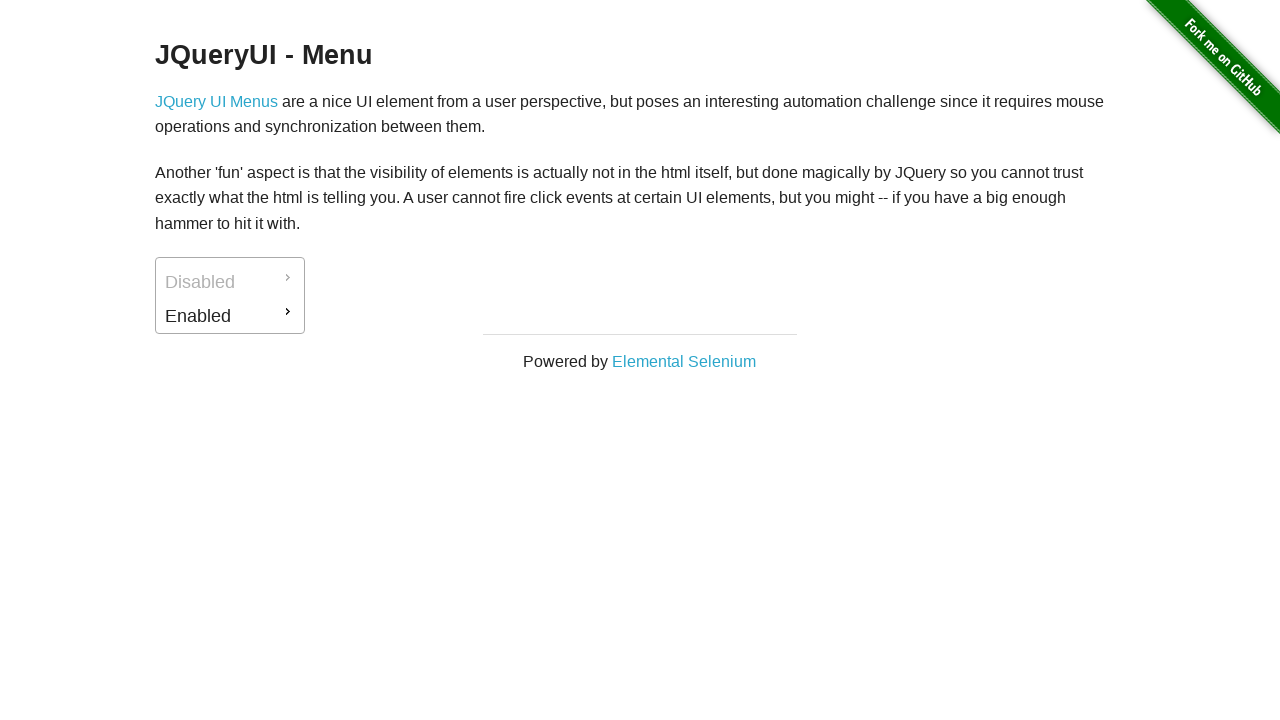

Clicked on Enabled menu item at (230, 316) on xpath=//a[contains(text(),'Enabled')]
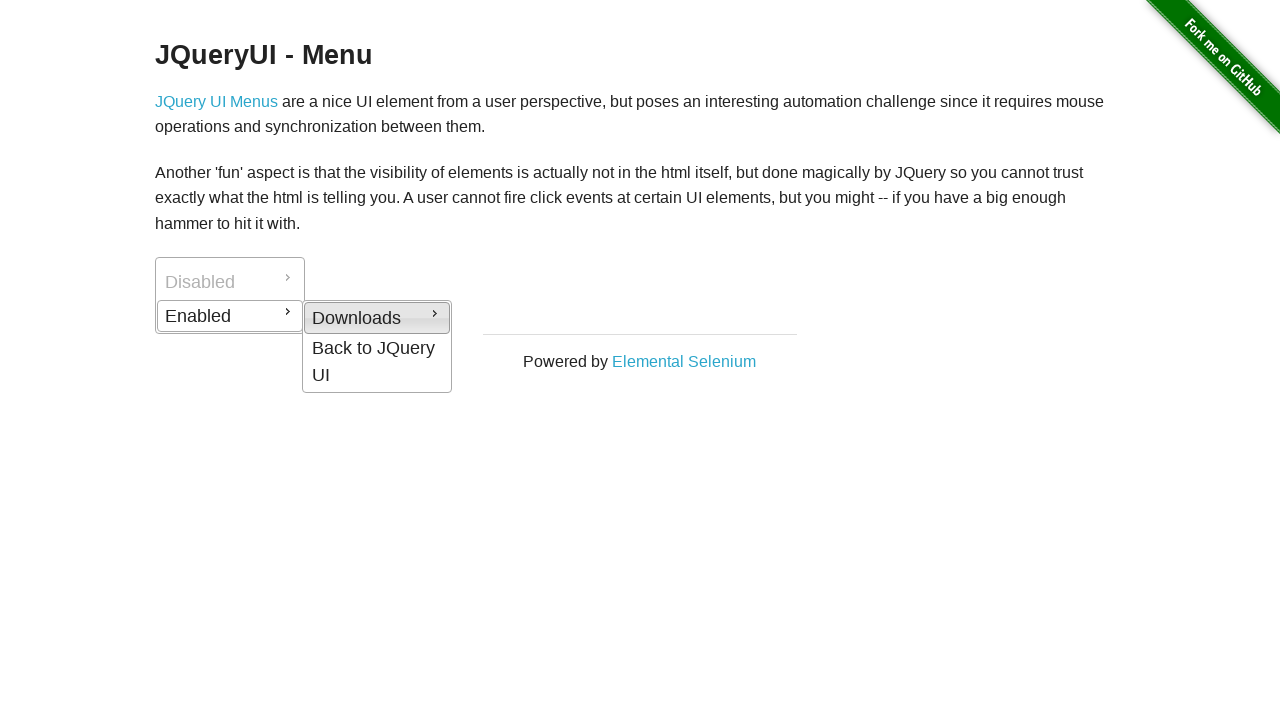

Clicked on Downloads submenu at (377, 318) on xpath=//a[contains(text(),'Downloads')]
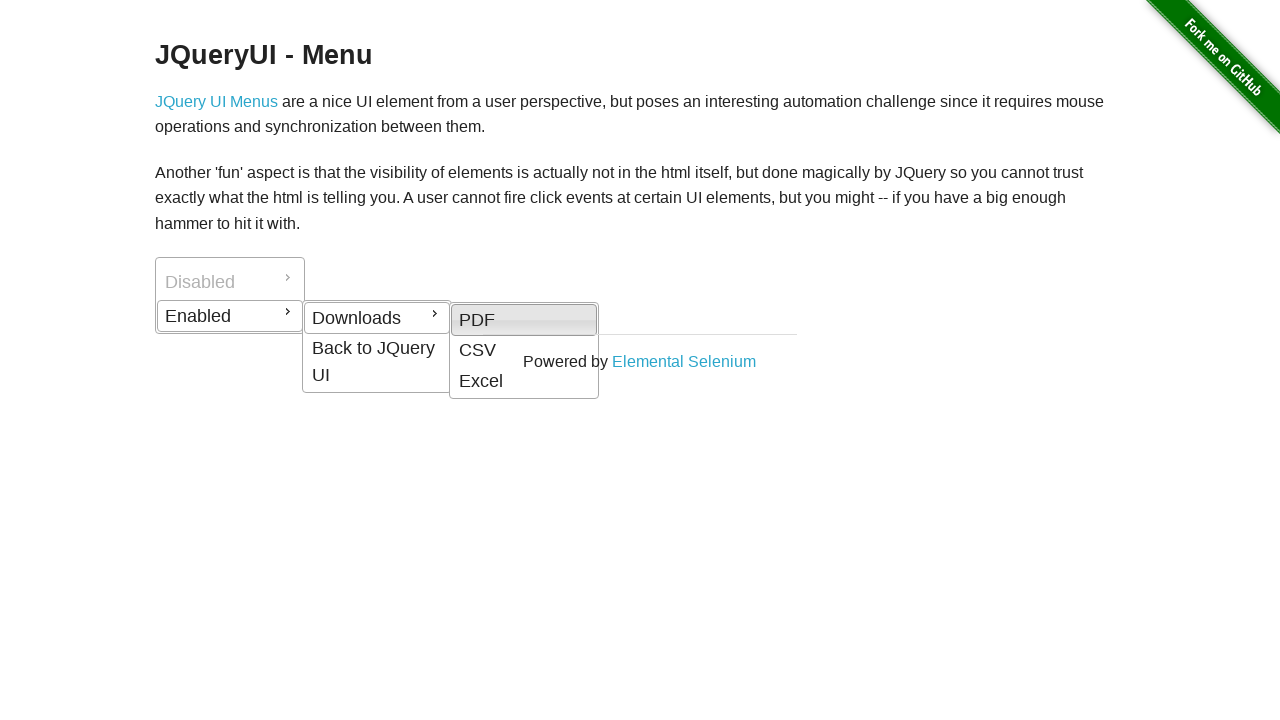

Clicked on Excel option to trigger download at (524, 381) on xpath=//a[contains(text(),'Excel')]
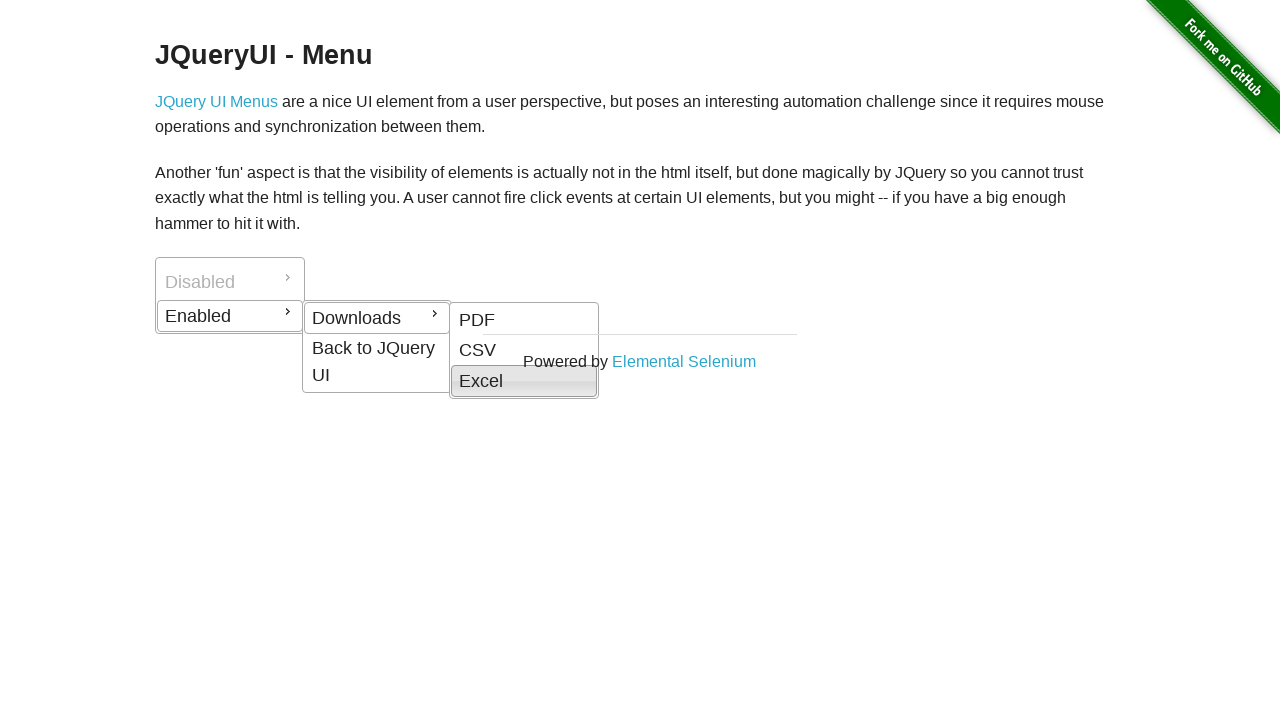

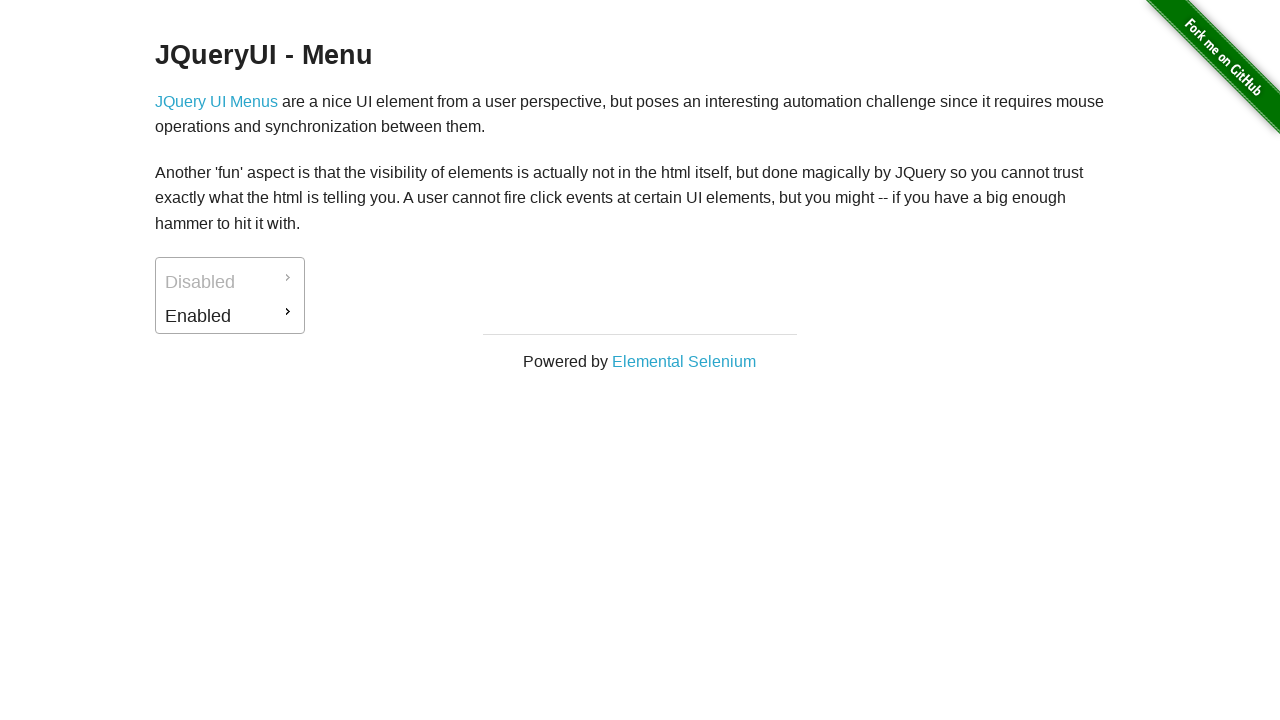